Tests JavaScript alert handling by clicking a button that triggers an alert and accepting it

Starting URL: https://automationfc.github.io/basic-form/index.html

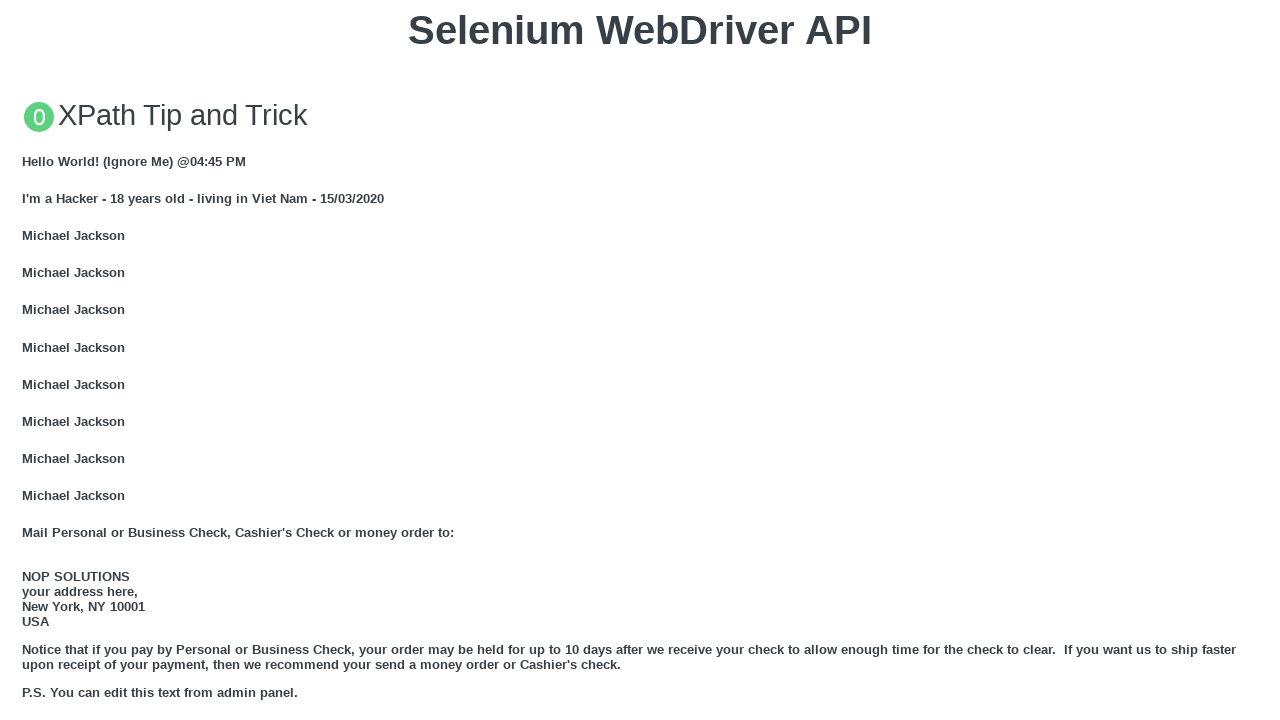

Set up dialog handler to automatically accept alerts
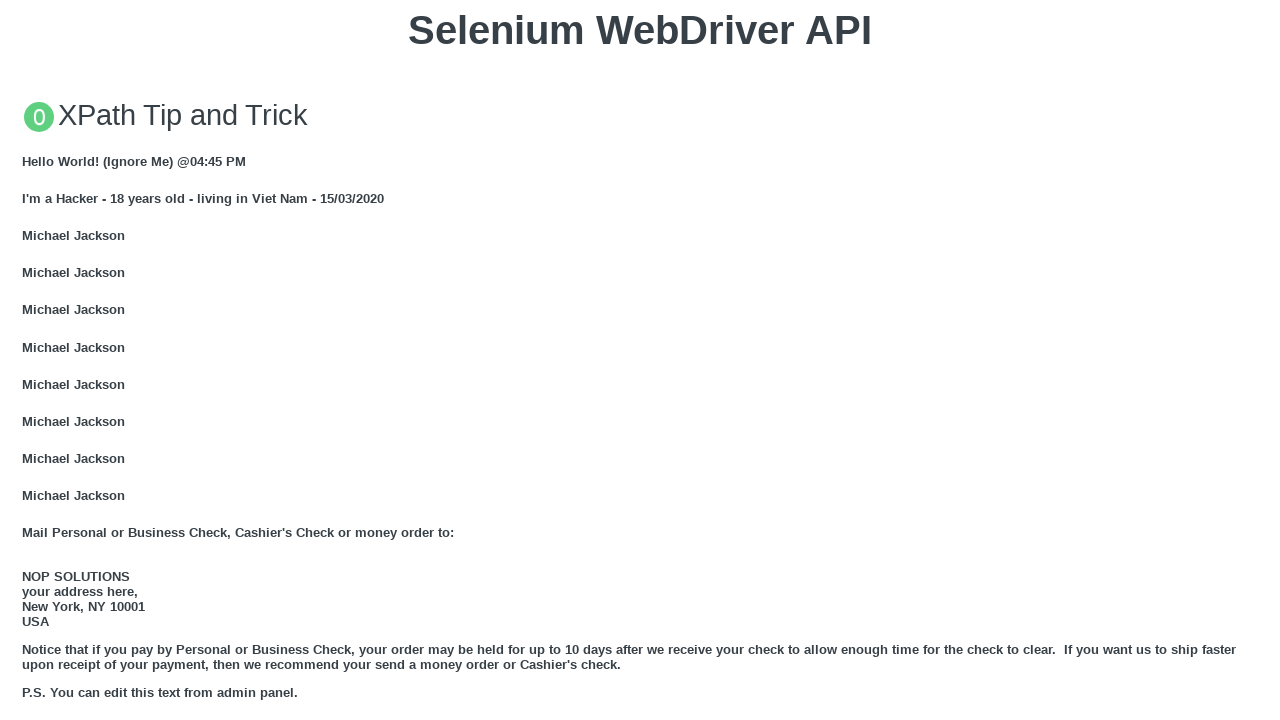

Clicked button to trigger JavaScript alert at (640, 360) on button:text('Click for JS Alert')
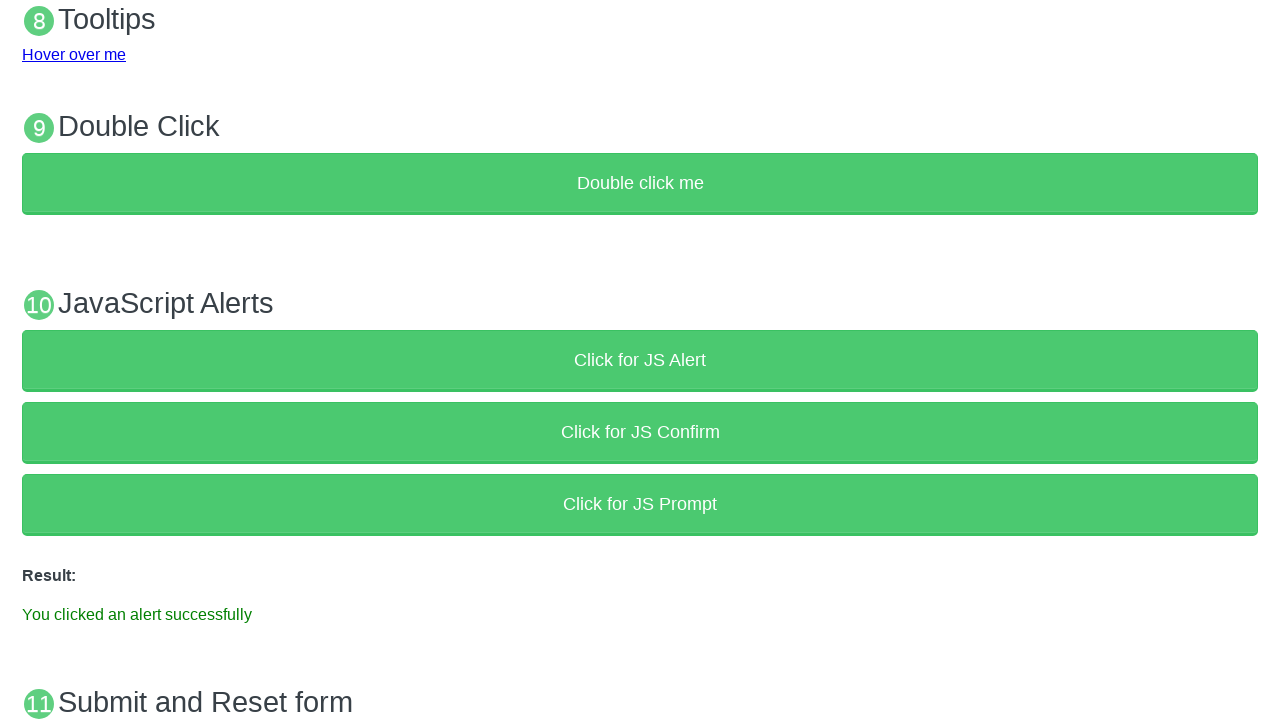

Alert was successfully accepted and result message displayed
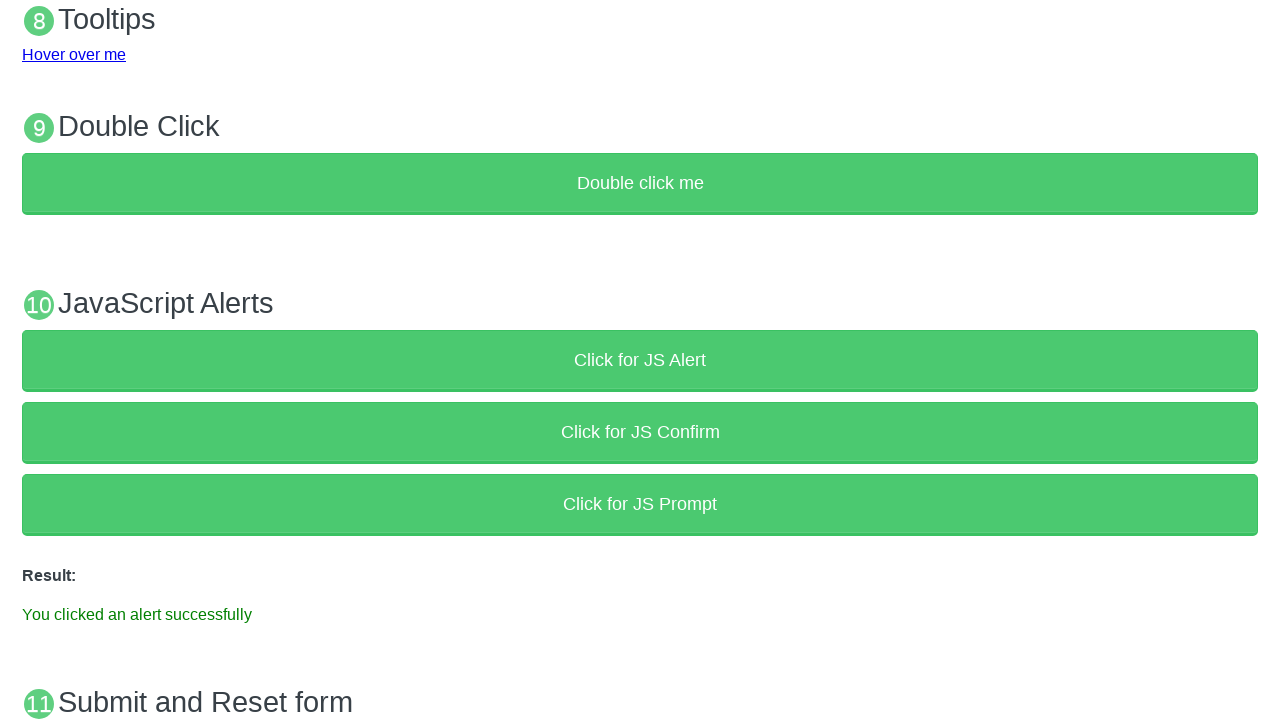

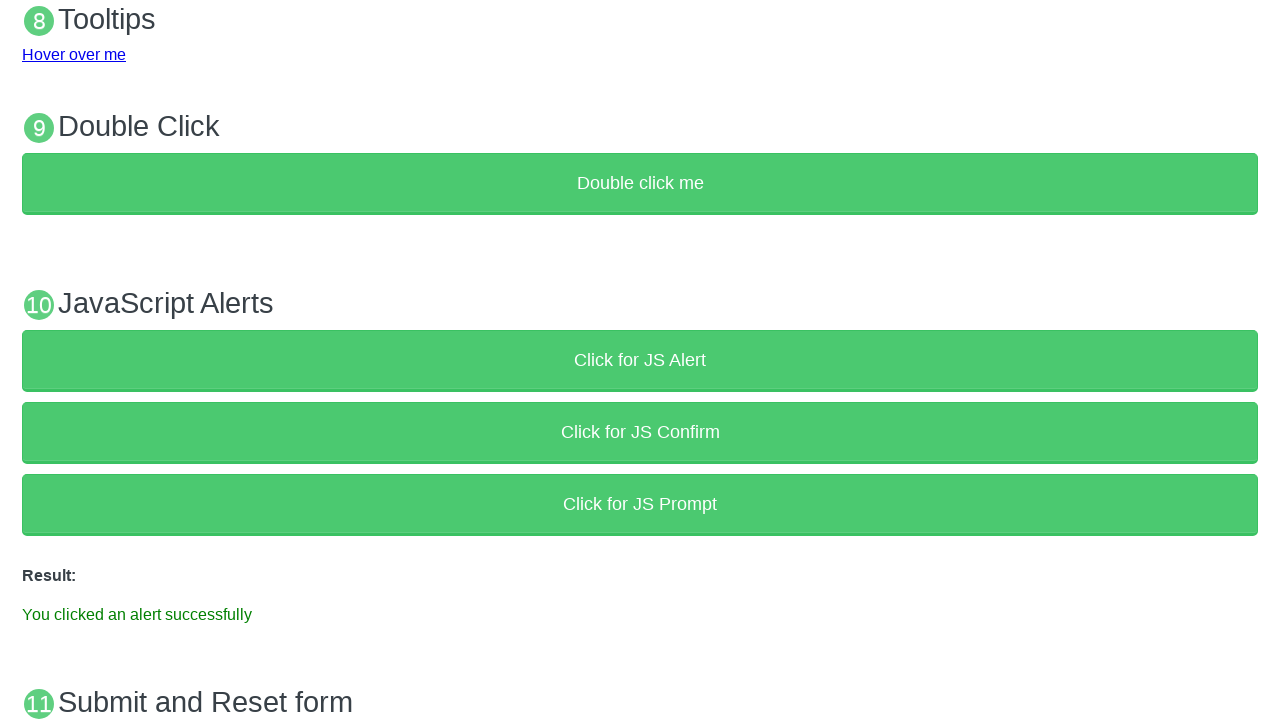